Tests checkbox interaction by checking its initial state and then clicking to toggle it

Starting URL: https://training-support.net/webelements/dynamic-controls

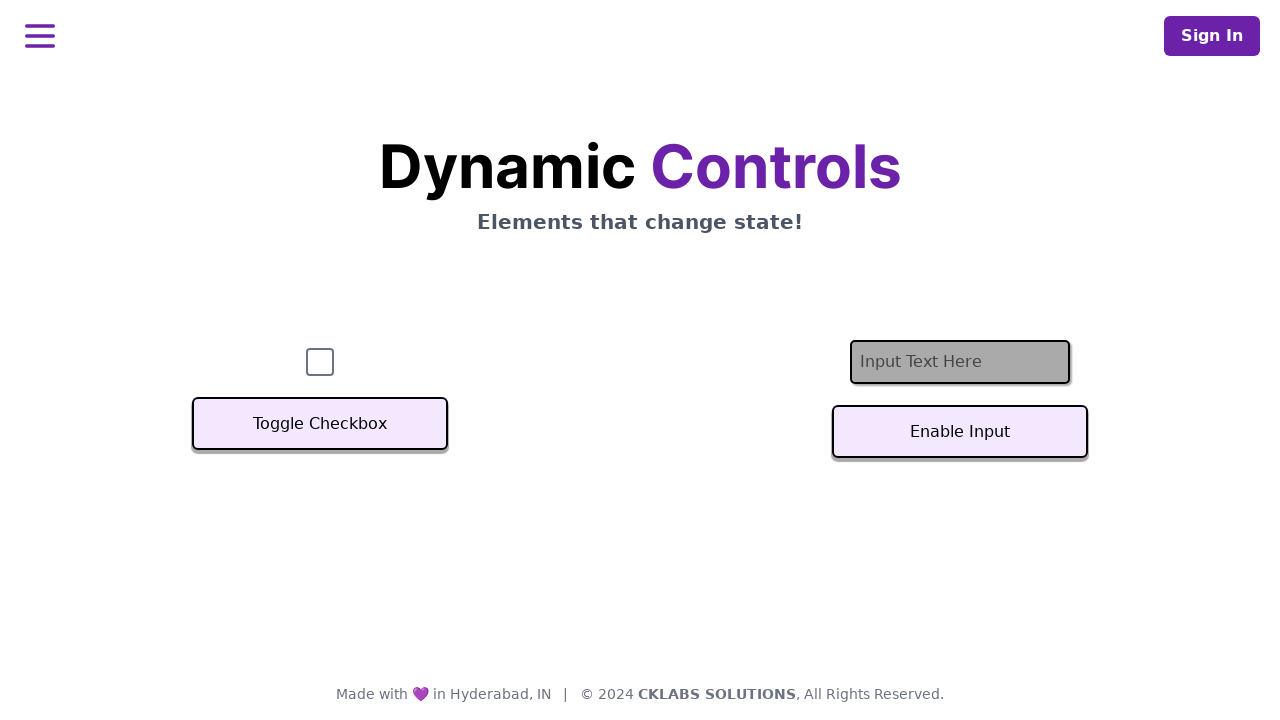

Navigated to dynamic controls page
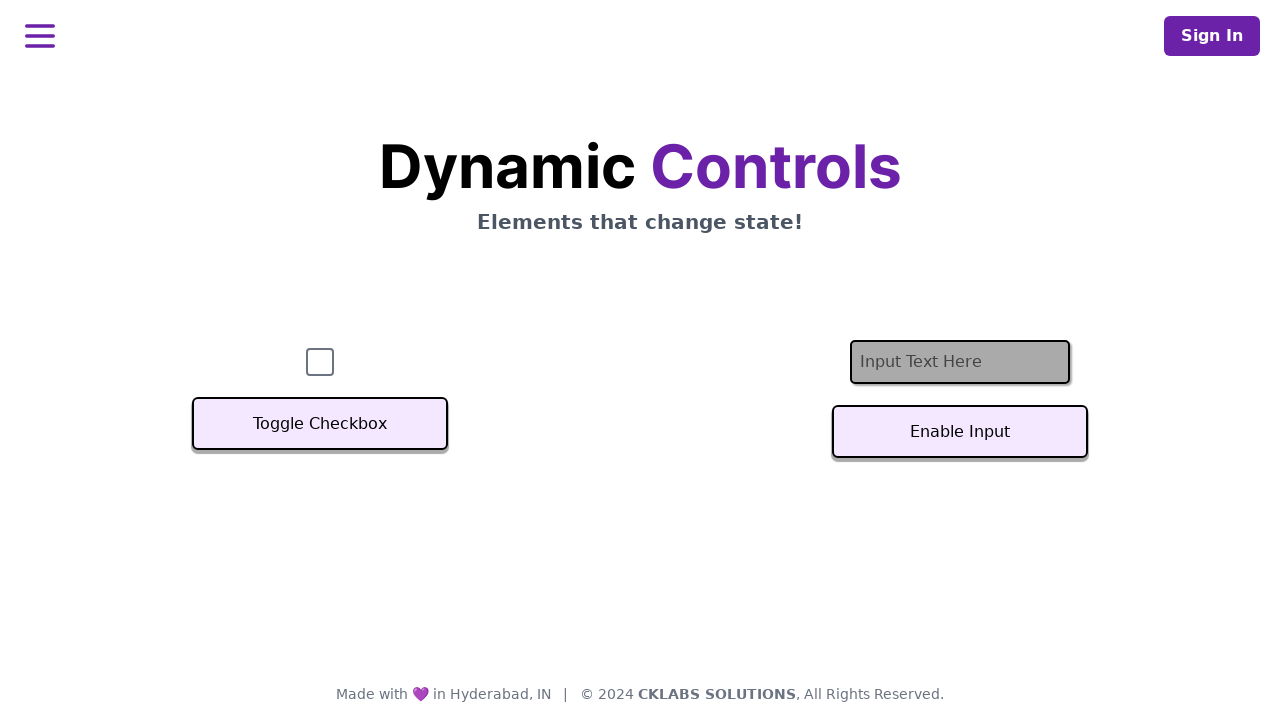

Located checkbox element
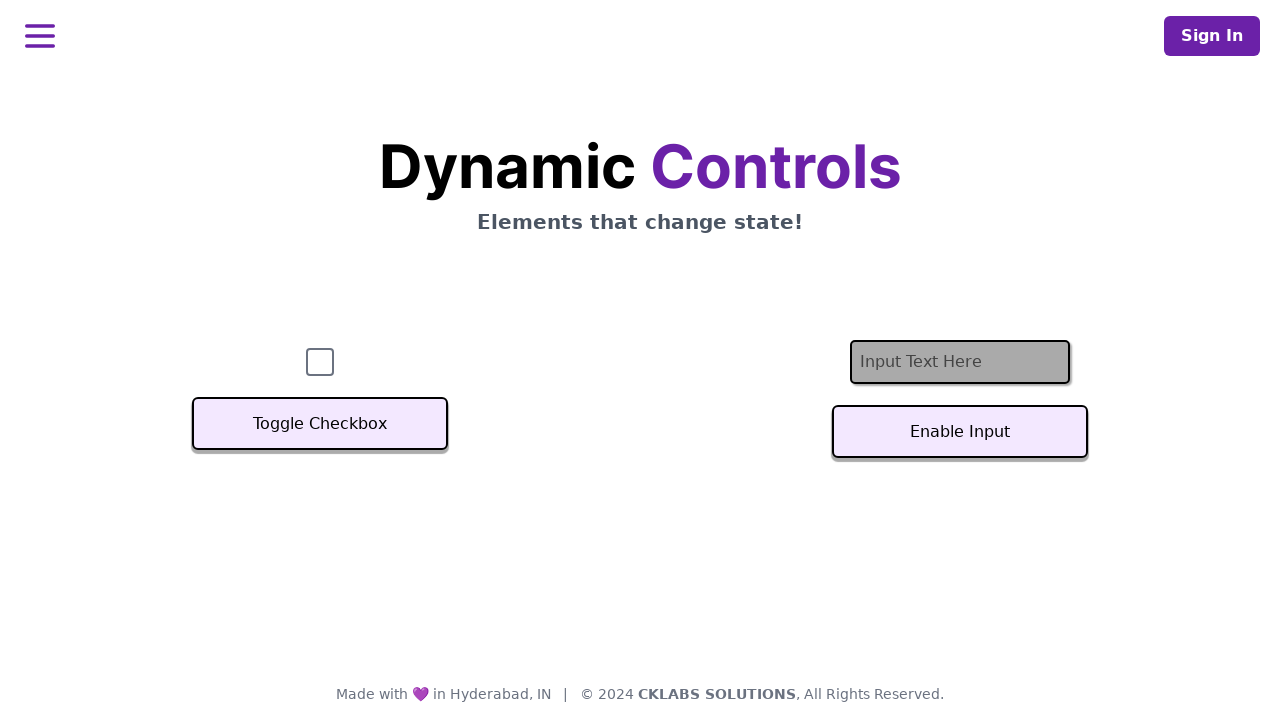

Checked initial checkbox state: False
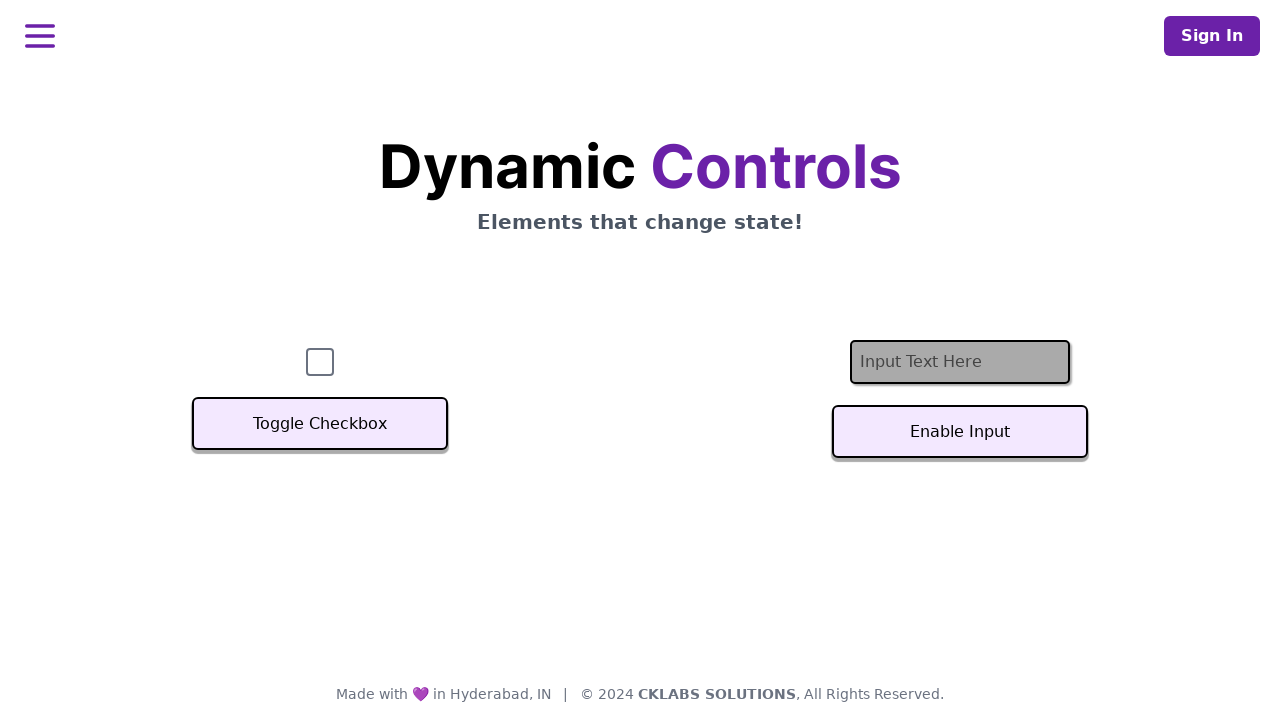

Clicked checkbox to toggle its state at (320, 362) on #checkbox
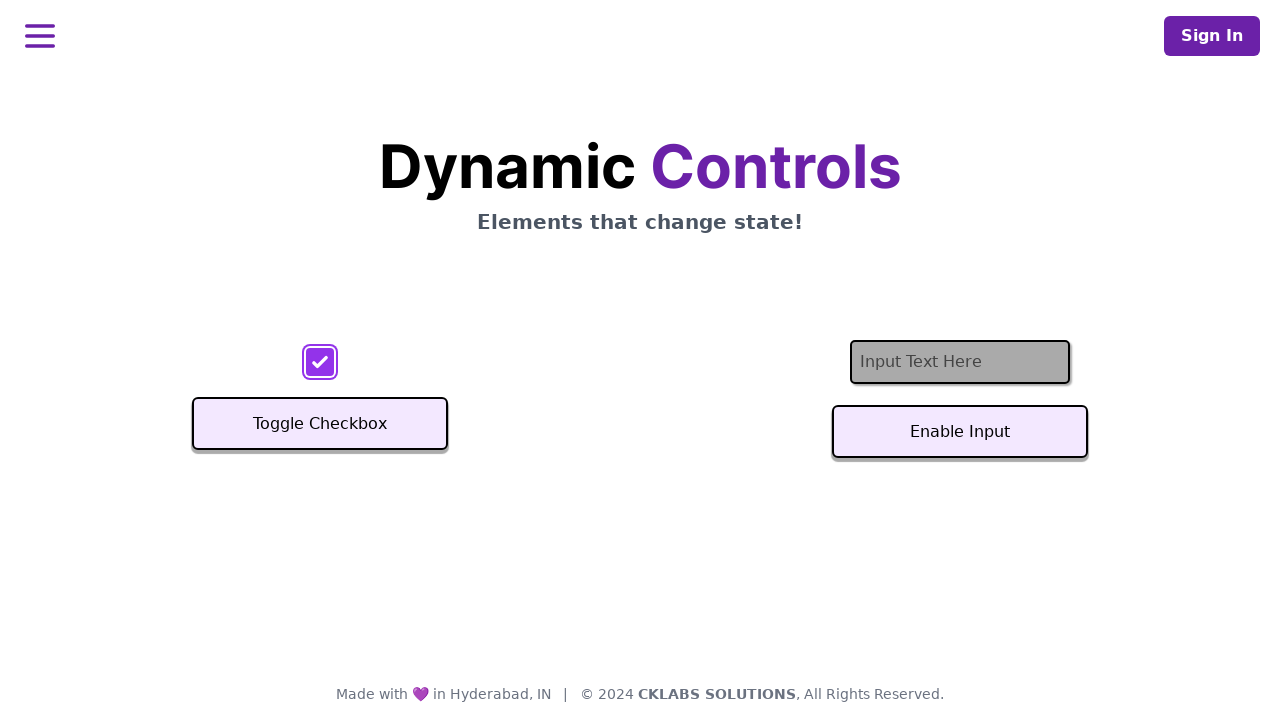

Checked final checkbox state: True
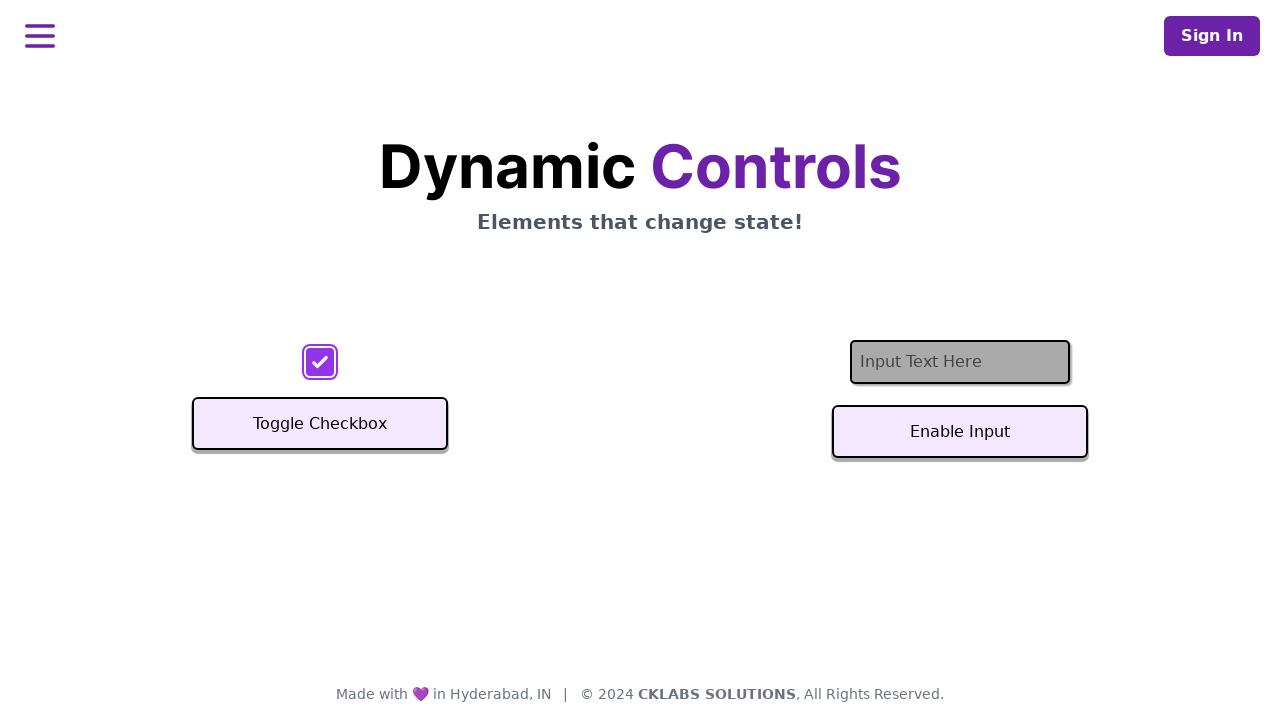

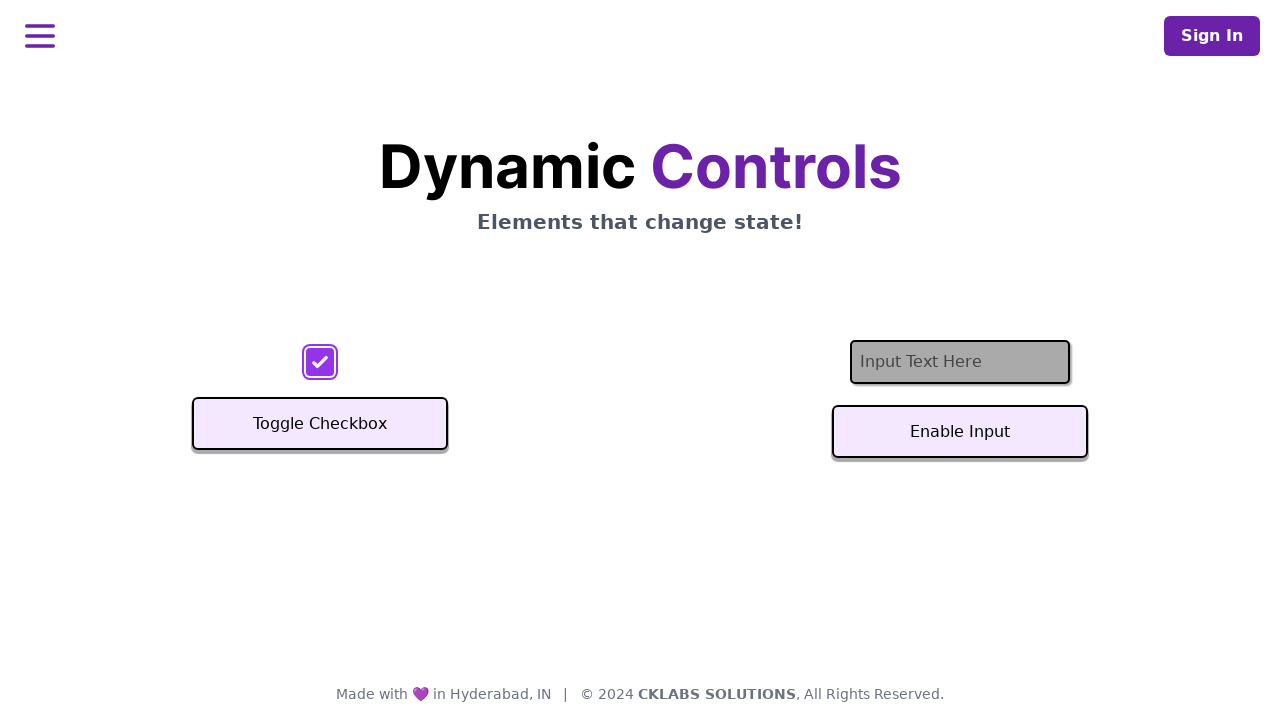